Tests modal dialog functionality by opening a modal and closing it using JavaScript execution

Starting URL: https://formy-project.herokuapp.com/modal

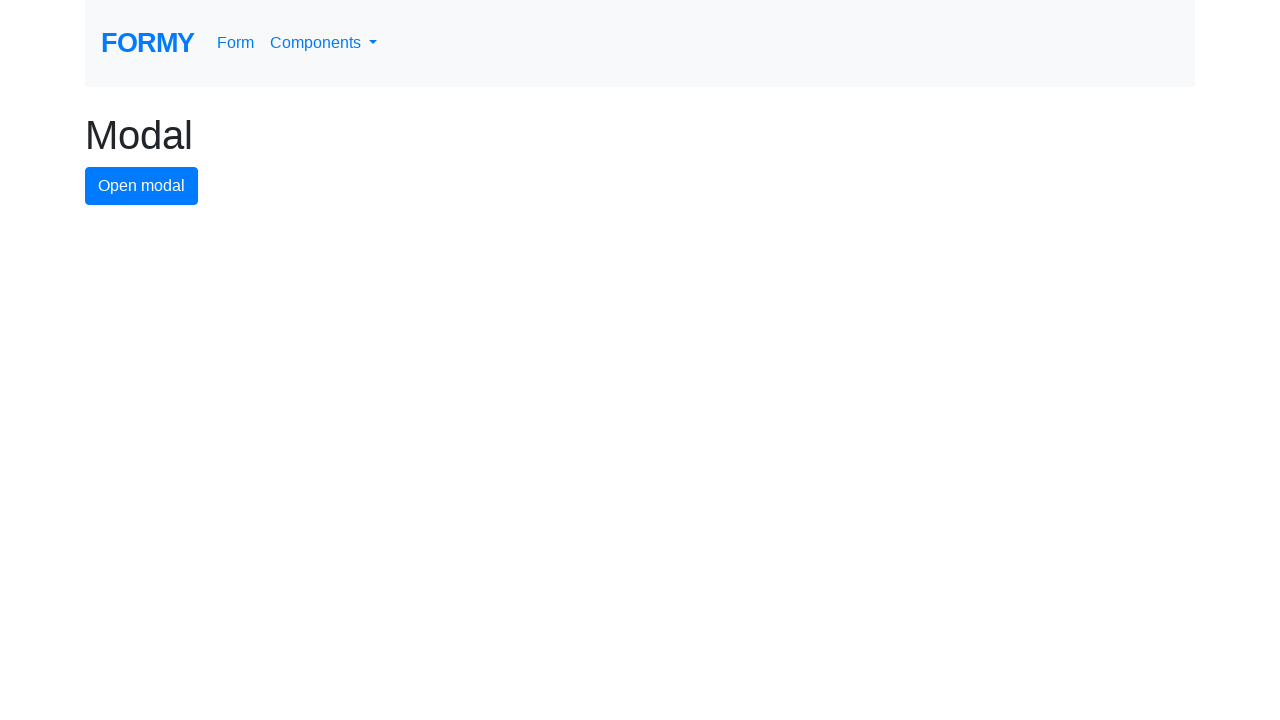

Clicked modal button to open the modal dialog at (142, 186) on #modal-button
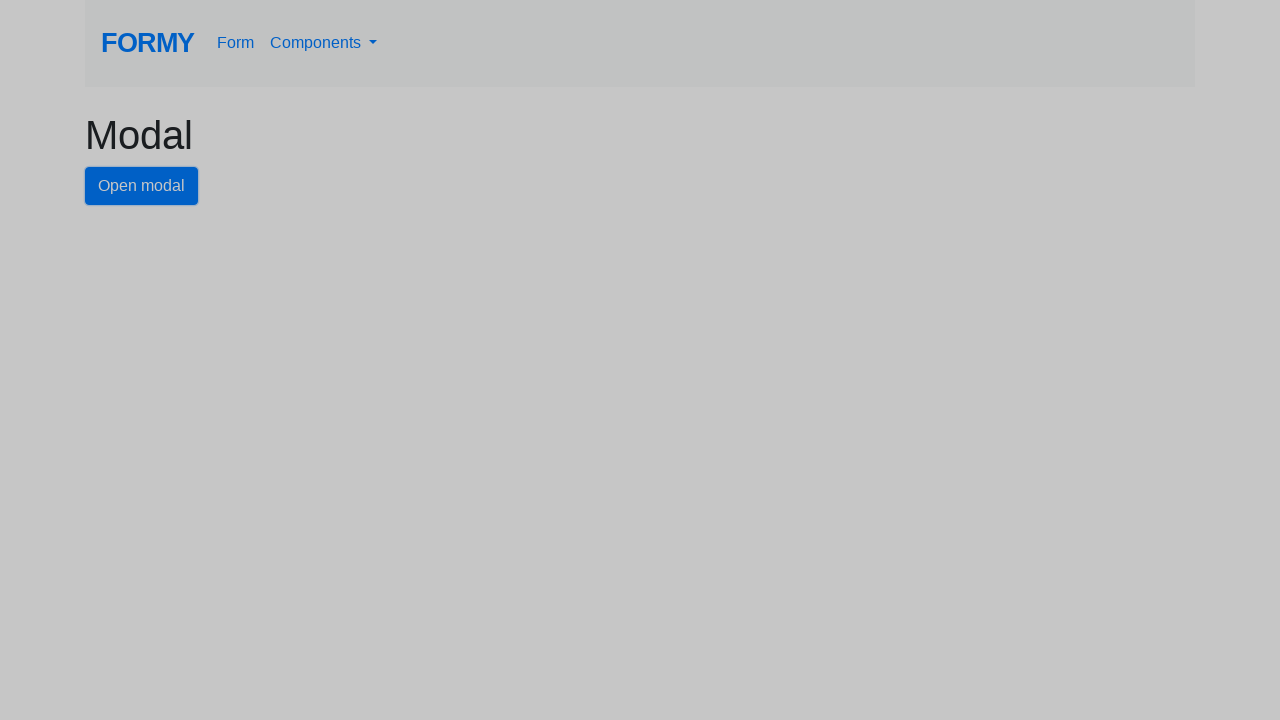

Modal dialog opened and close button became visible
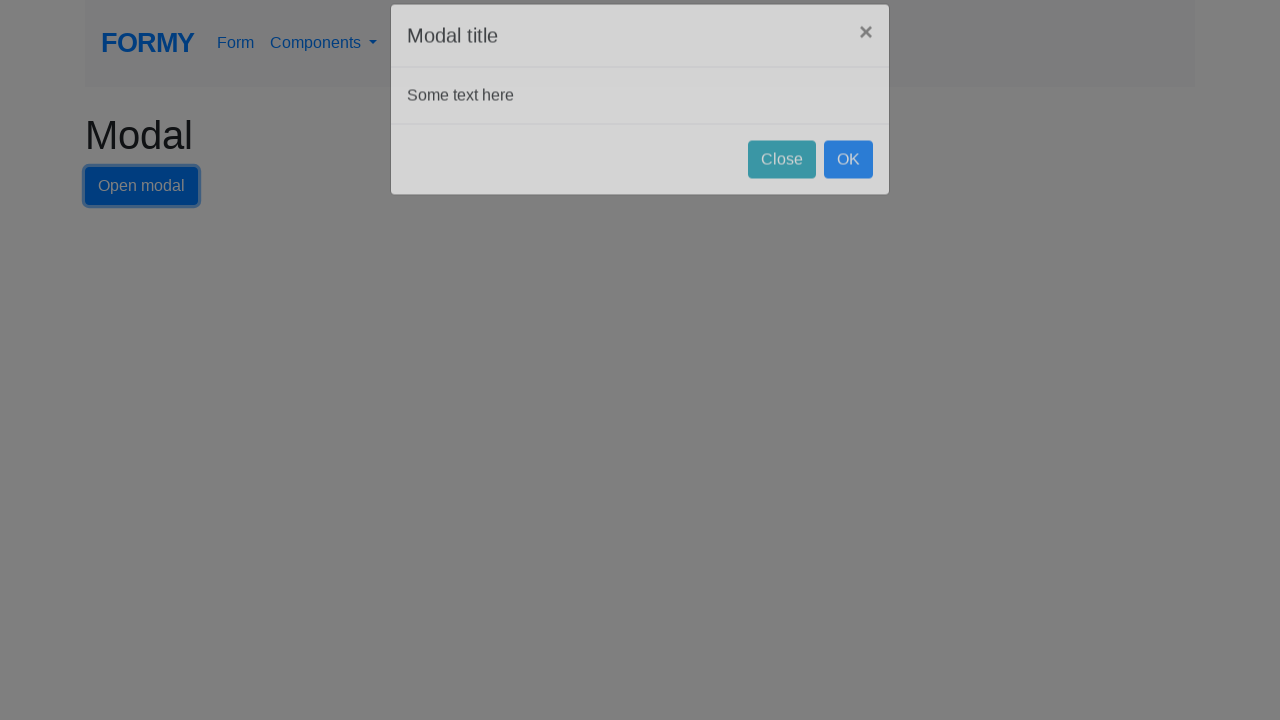

Executed JavaScript to click the close button and close the modal
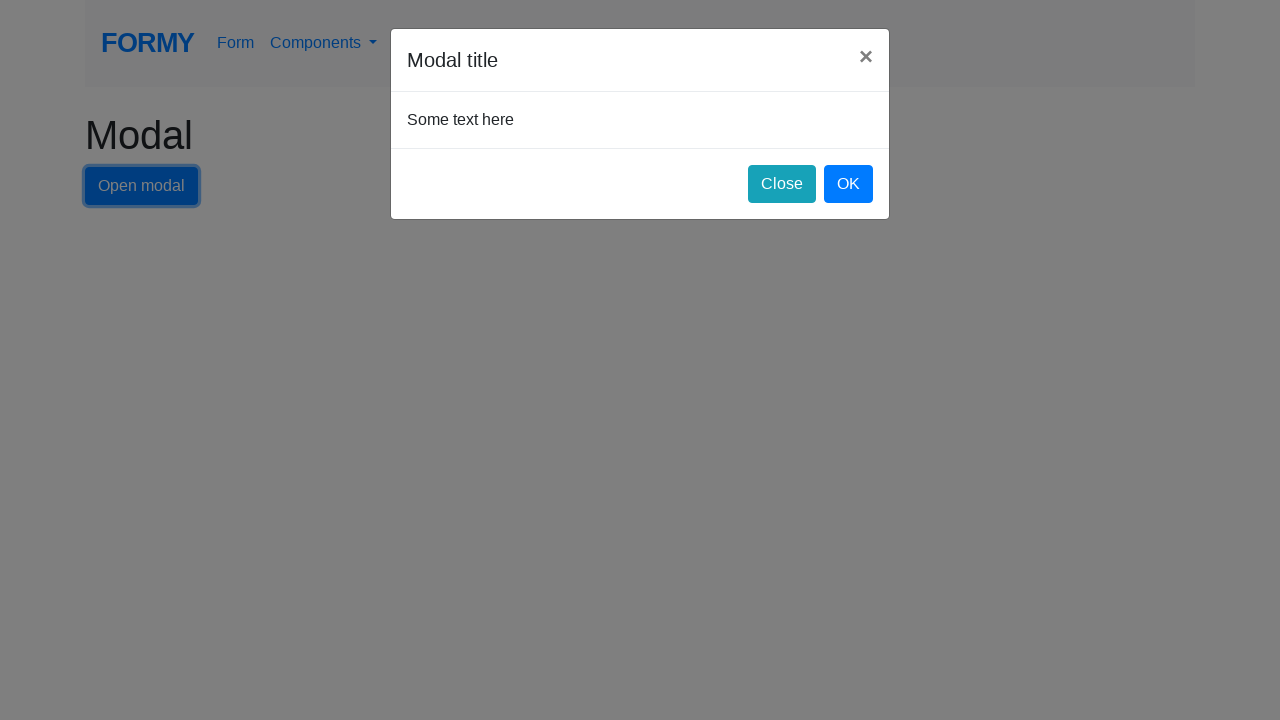

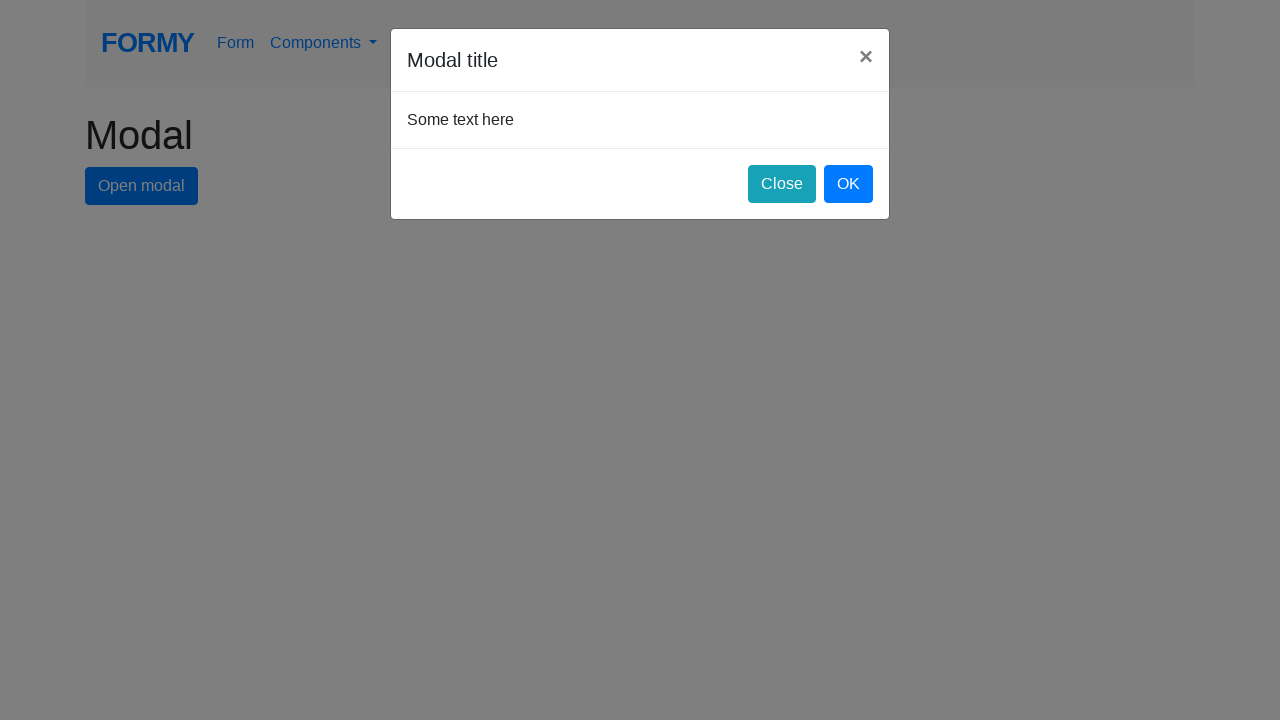